Tests dynamic table functionality by expanding the table data section, inserting JSON data into a text area, clicking refresh, and verifying the table is populated with the new data including a new "gender" column.

Starting URL: https://testpages.herokuapp.com/styled/tag/dynamic-table.html

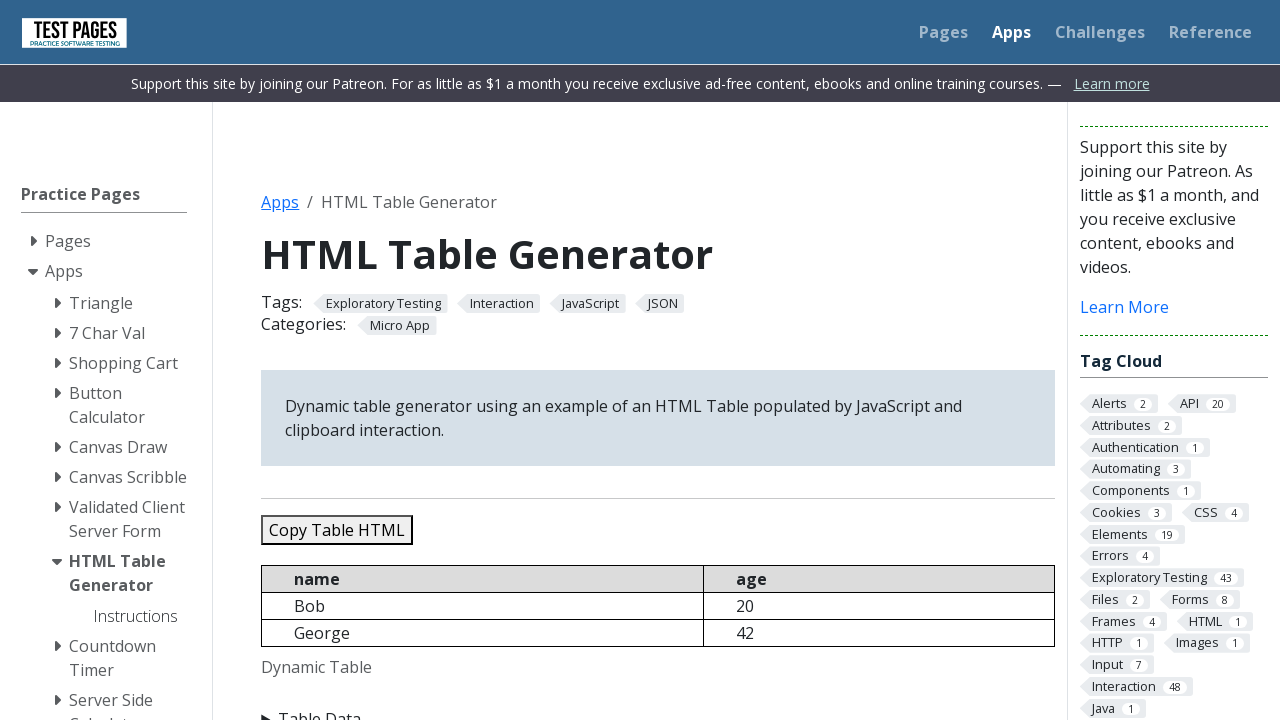

Clicked 'Table Data' button to expand the data section at (658, 708) on text=Table Data
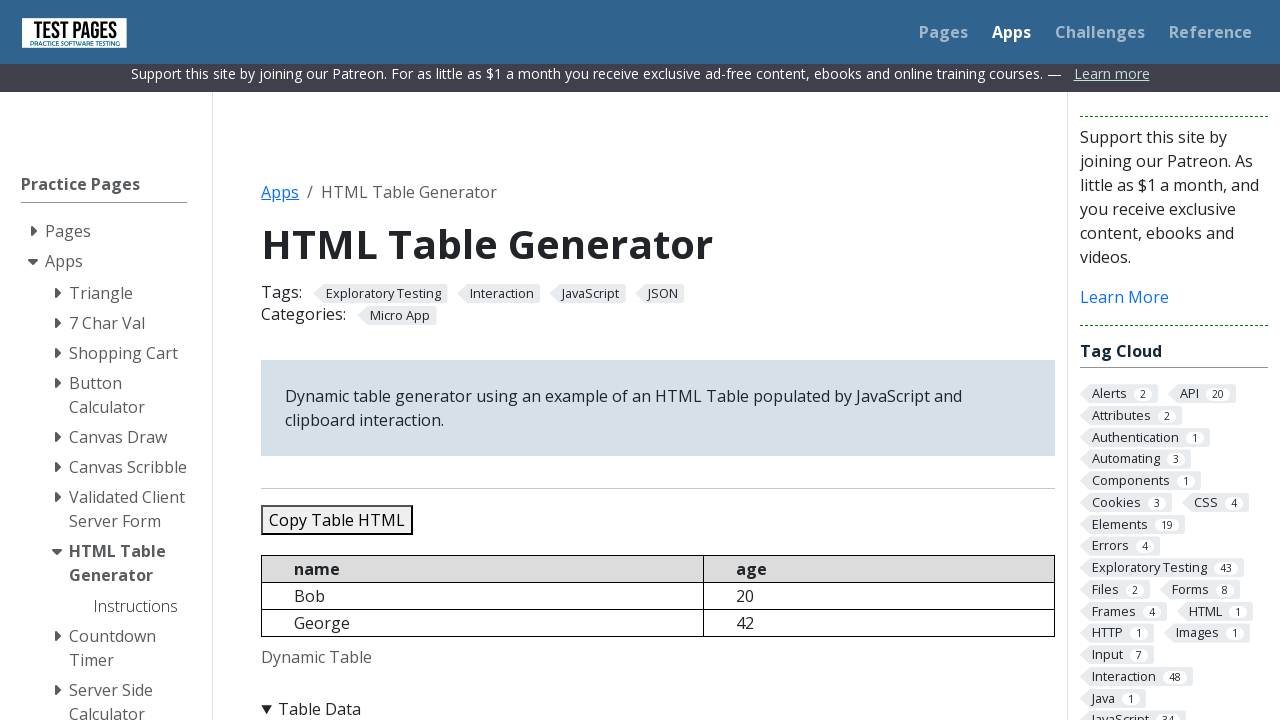

Text area with ID 'jsondata' is now visible
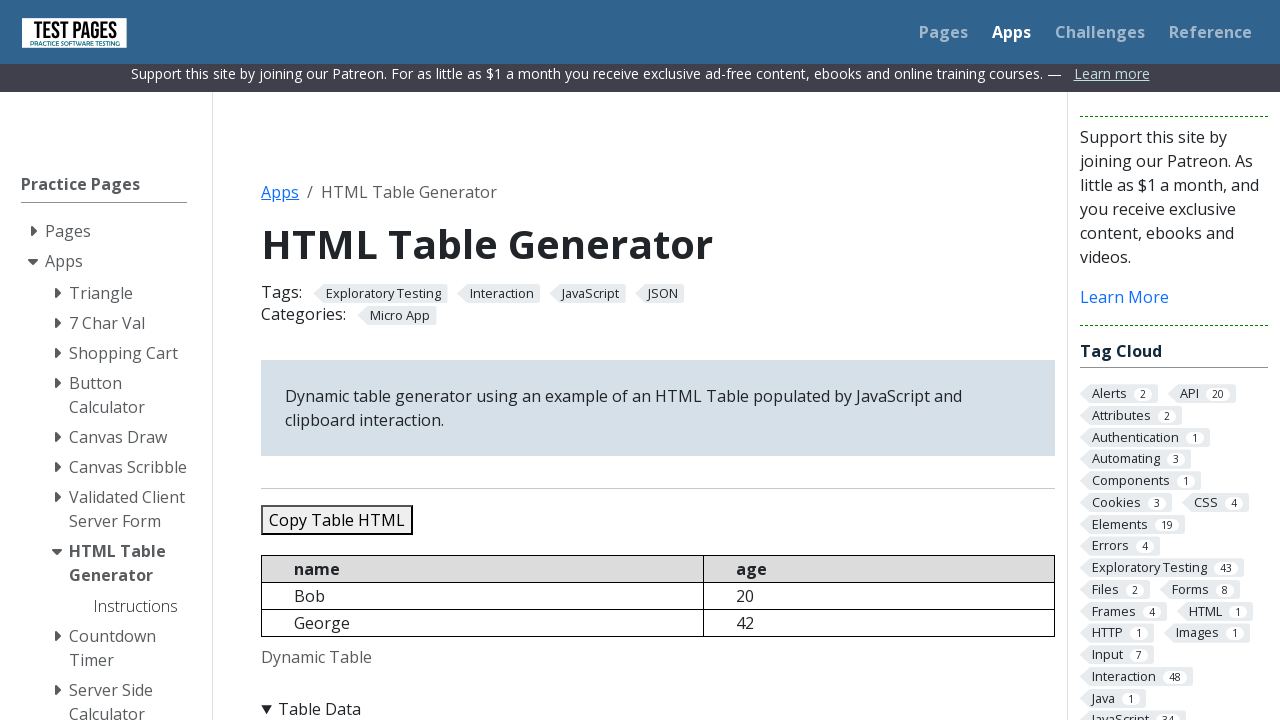

Filled text area with JSON data containing 5 records with name, age, and gender fields on [id="jsondata"]
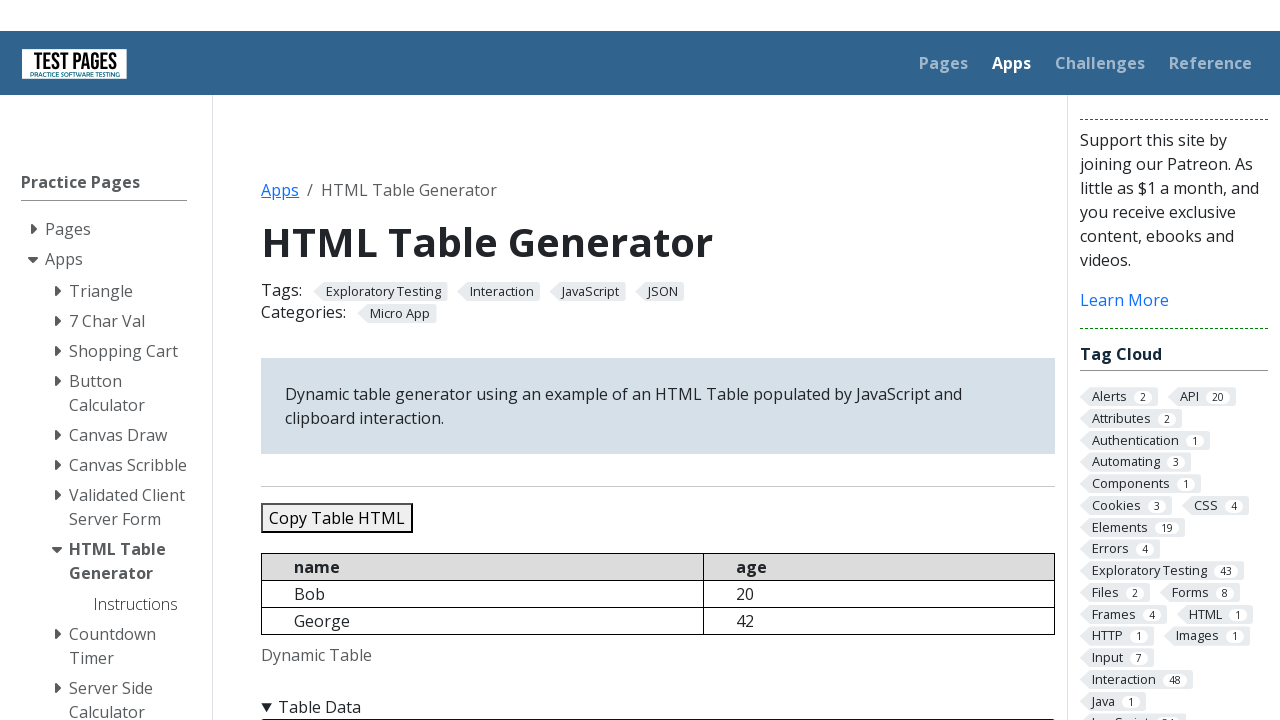

Clicked 'Refresh Table' button to update the dynamic table at (359, 360) on [id="refreshtable"]
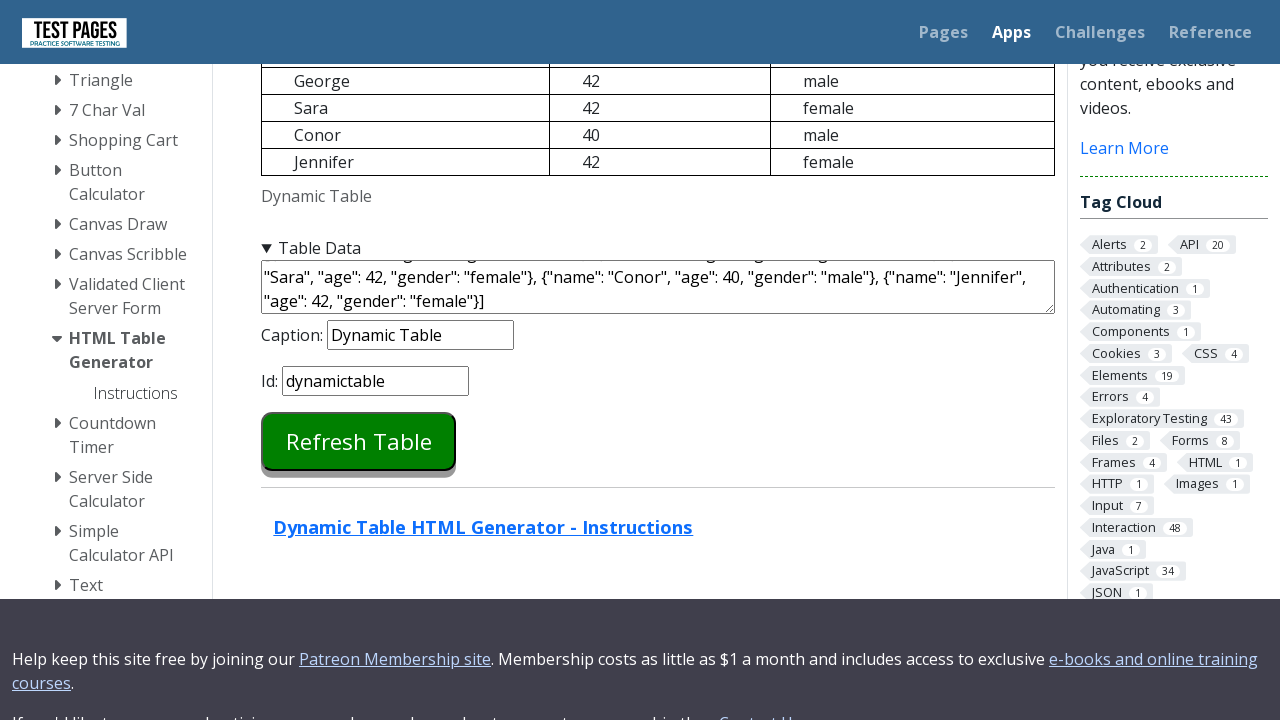

Table headers loaded, confirming table has been populated with new data including gender column
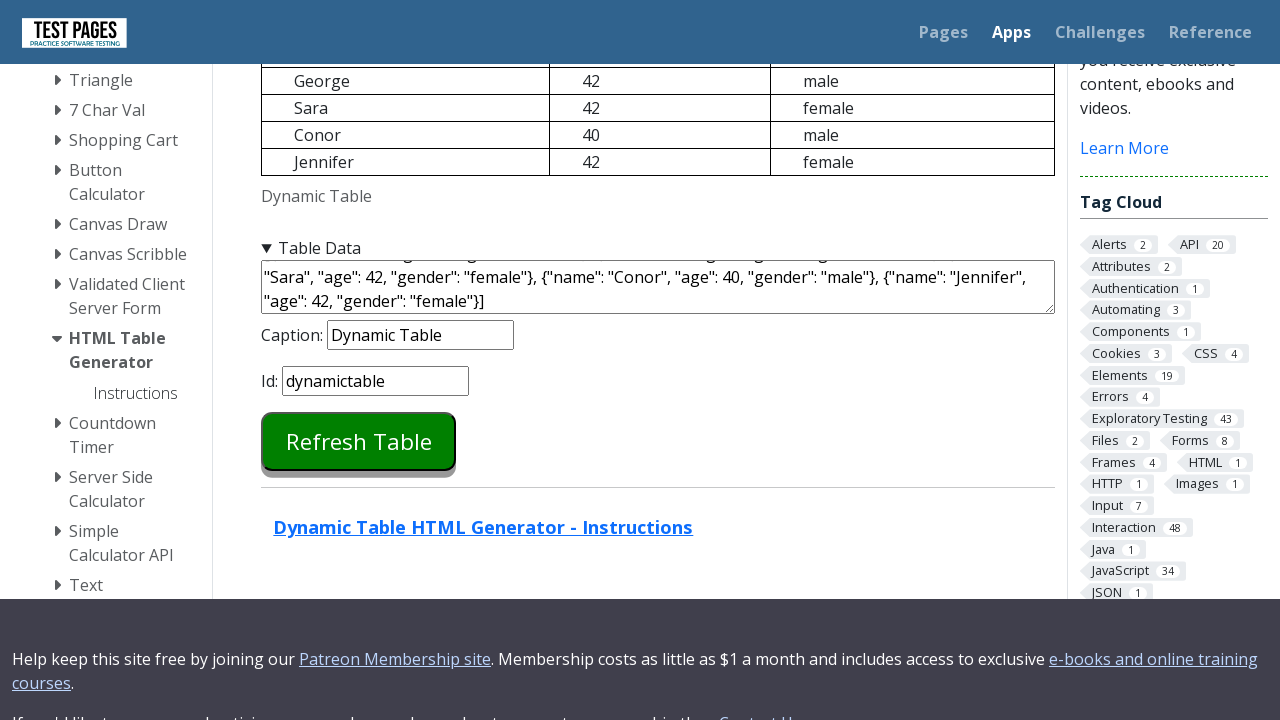

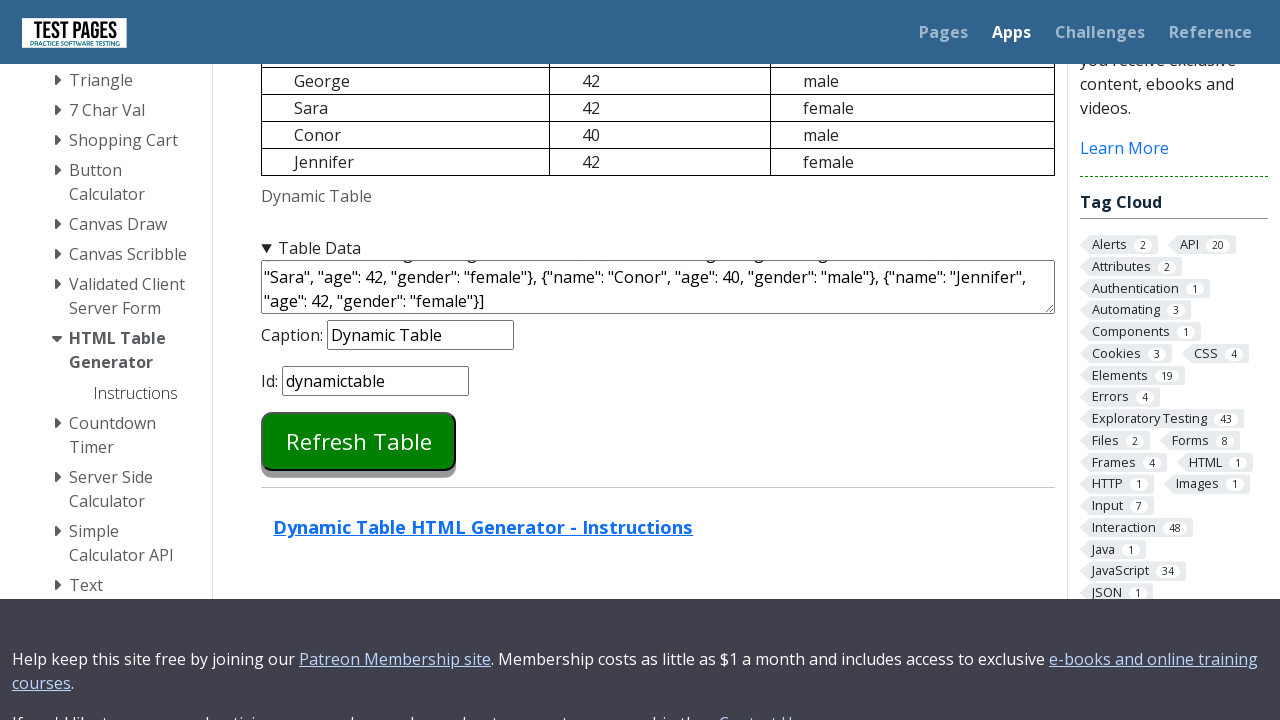